Tests a form that requires reading a hidden attribute value, performing a mathematical calculation on it, filling the result into an input field, checking a checkbox, selecting a radio button, and submitting the form.

Starting URL: http://suninjuly.github.io/get_attribute.html

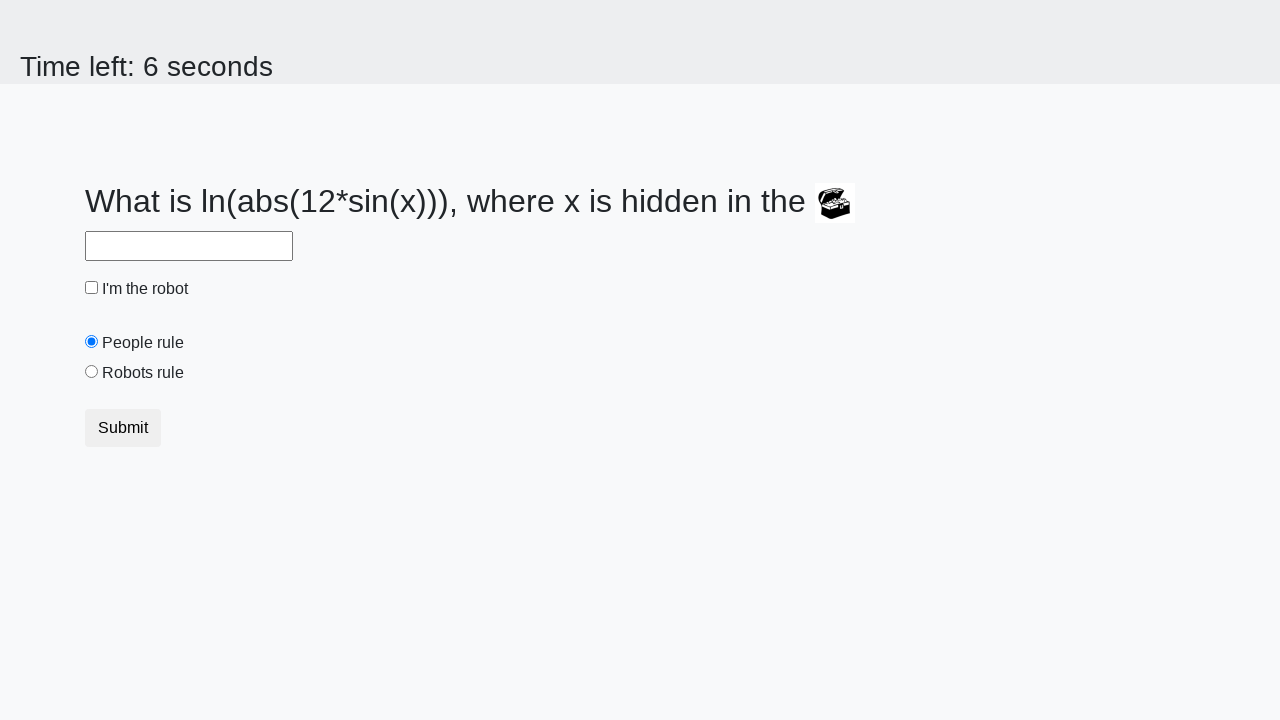

Located treasure element
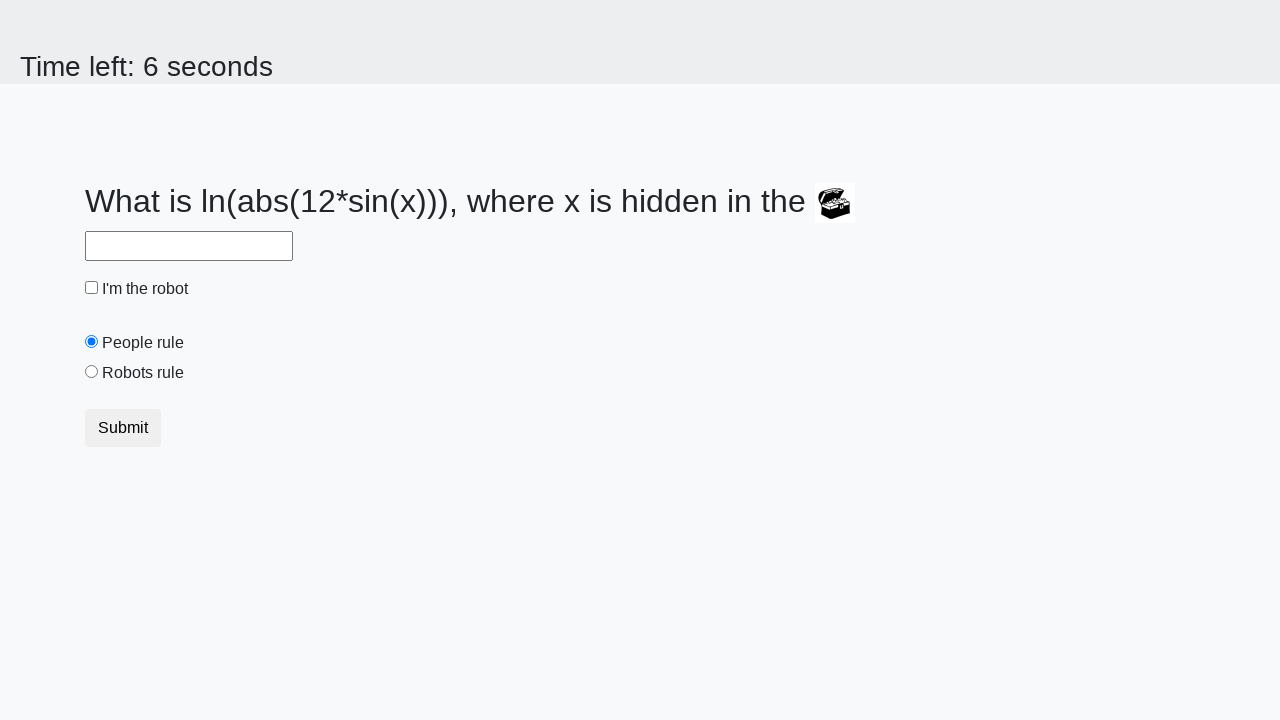

Retrieved hidden valuex attribute: 18
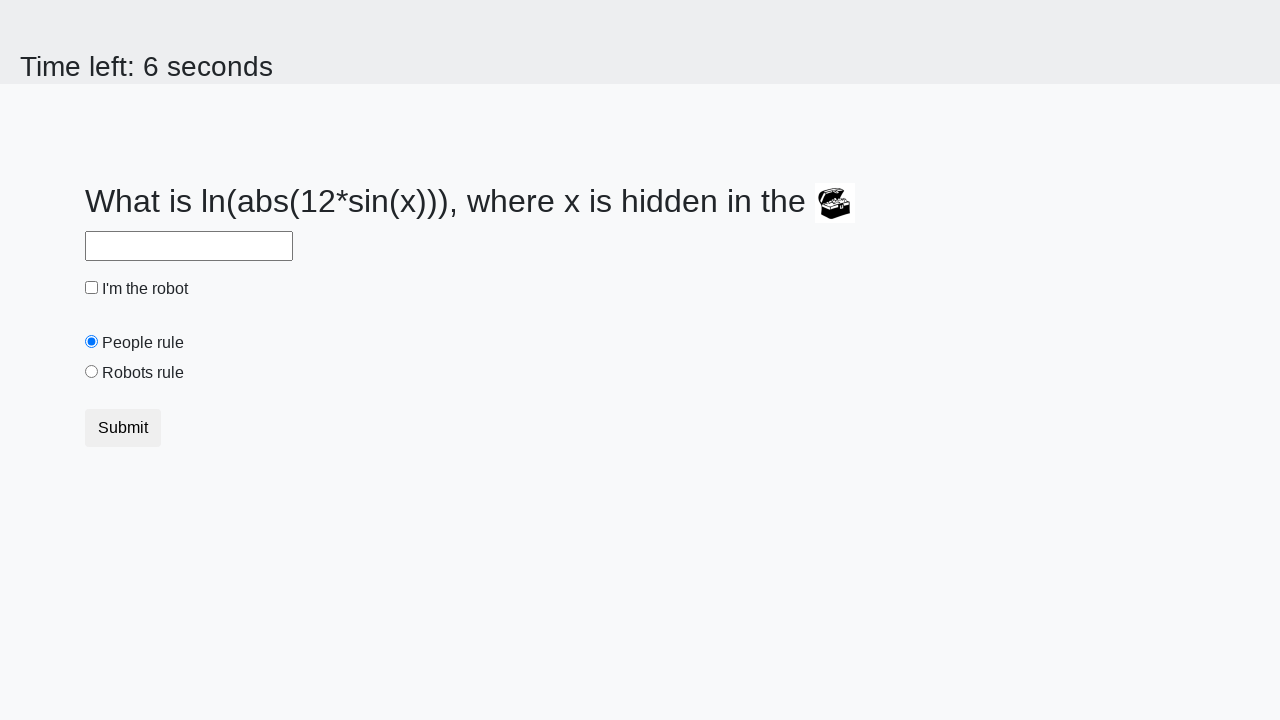

Calculated result of mathematical formula: 2.198540040763592
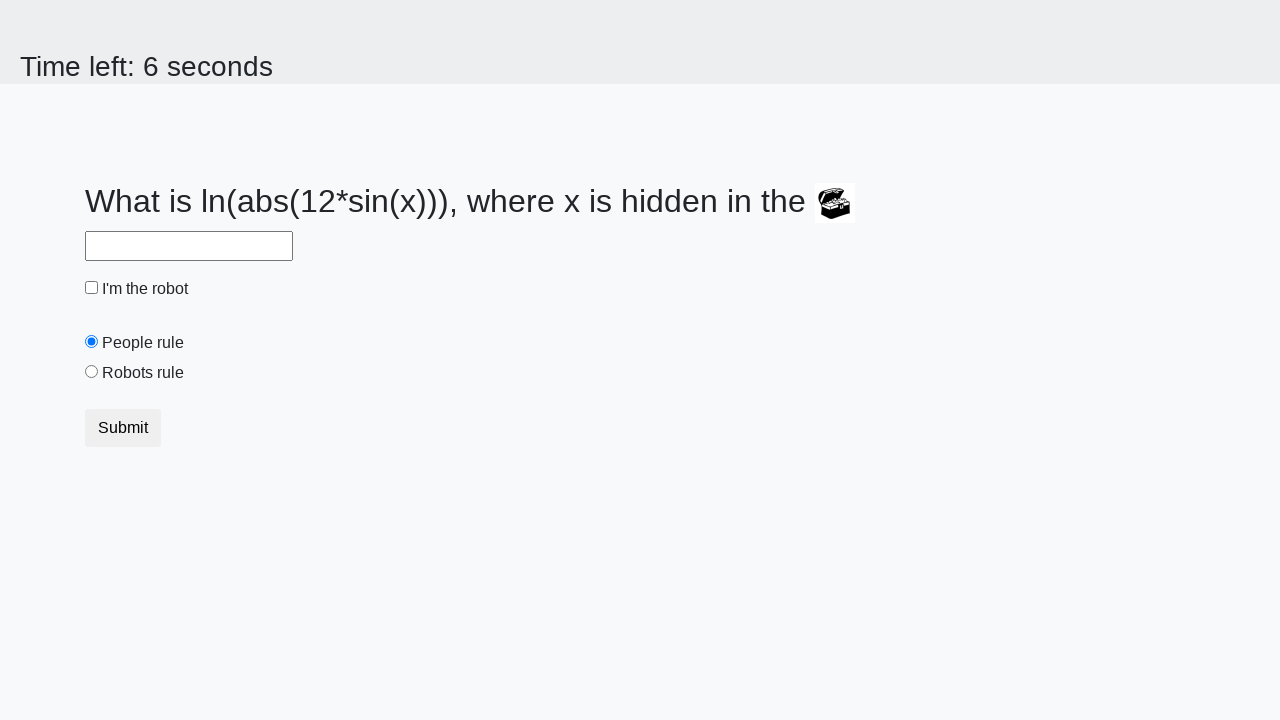

Filled answer field with calculated value: 2.198540040763592 on #answer
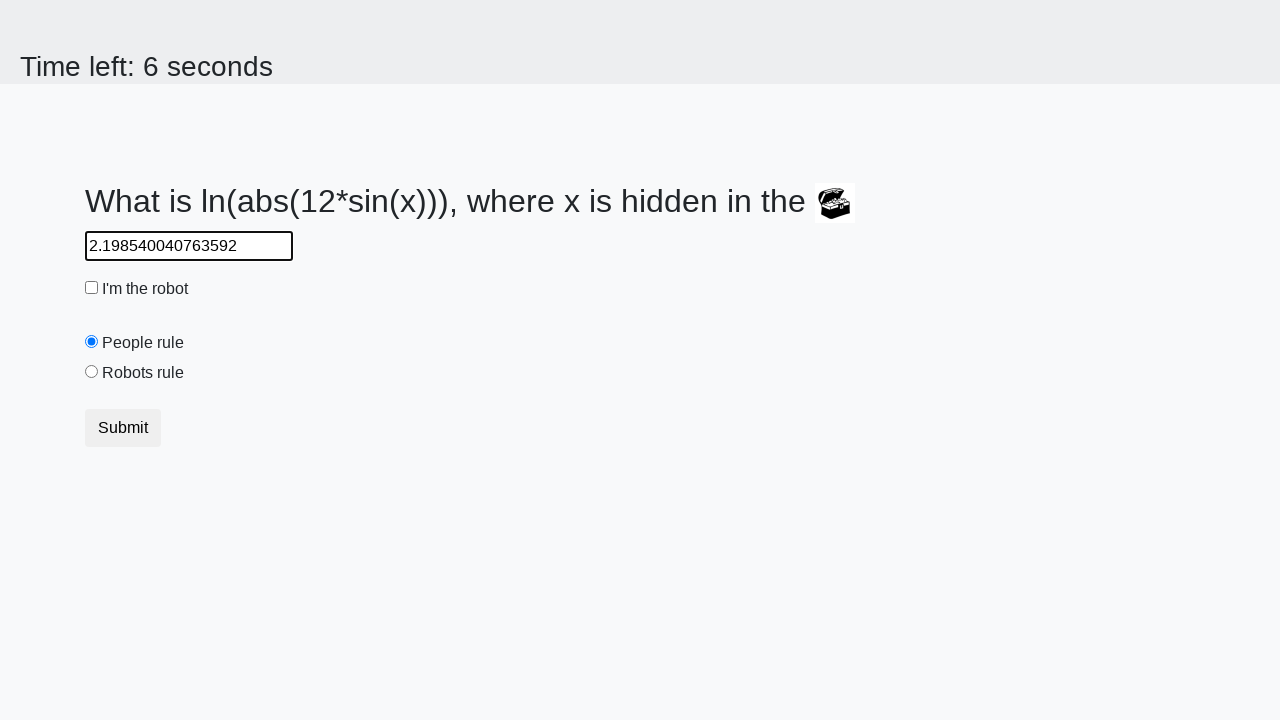

Checked the robot checkbox at (92, 288) on #robotCheckbox
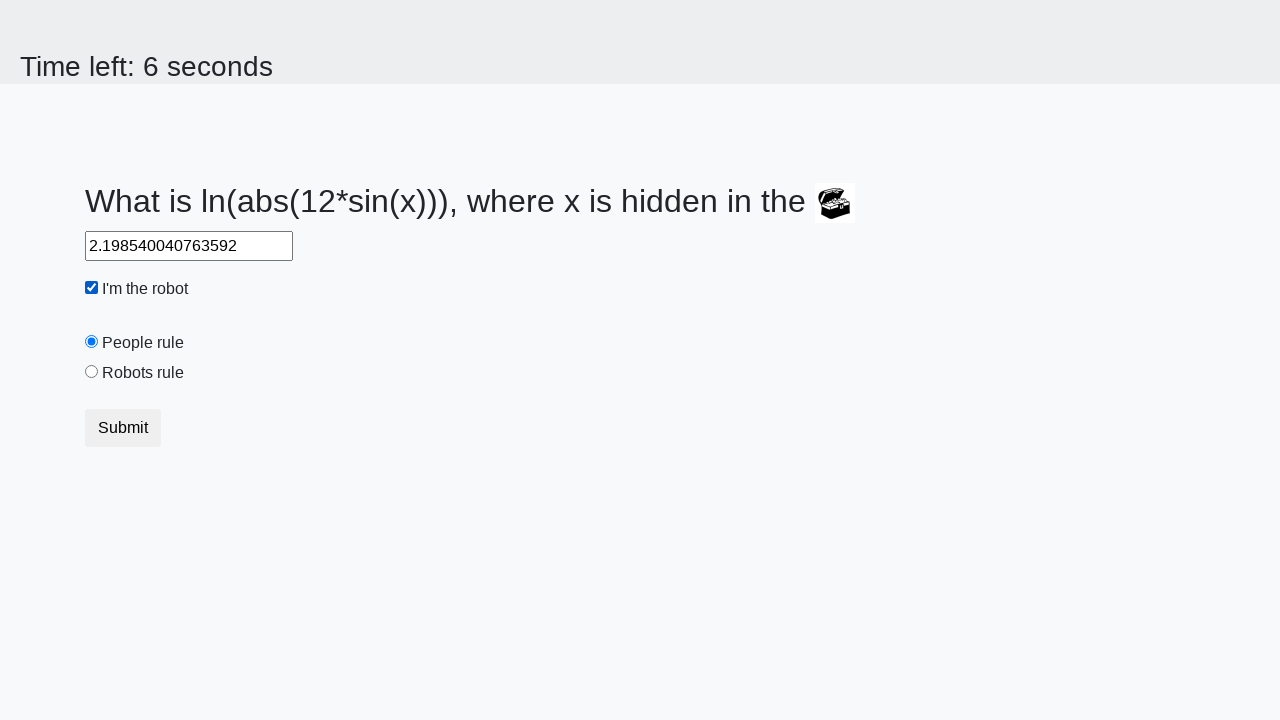

Selected the robots rule radio button at (92, 372) on #robotsRule
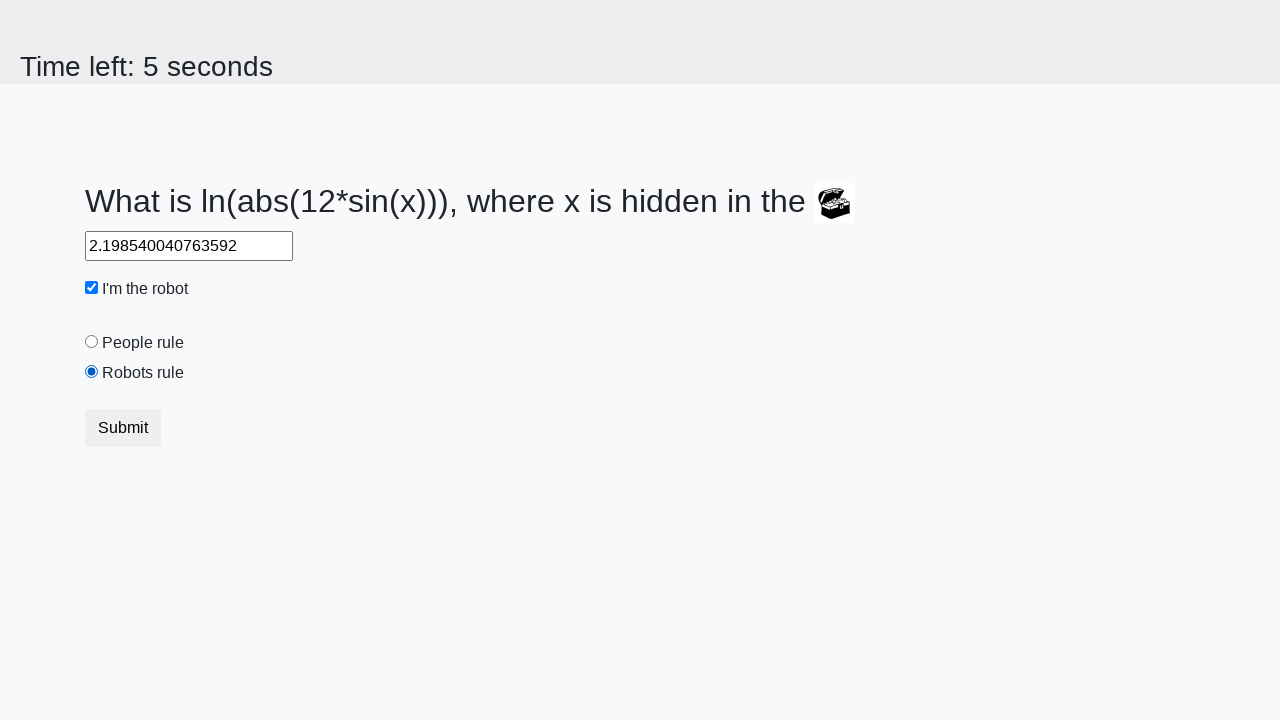

Submitted the form at (123, 428) on button[type='submit']
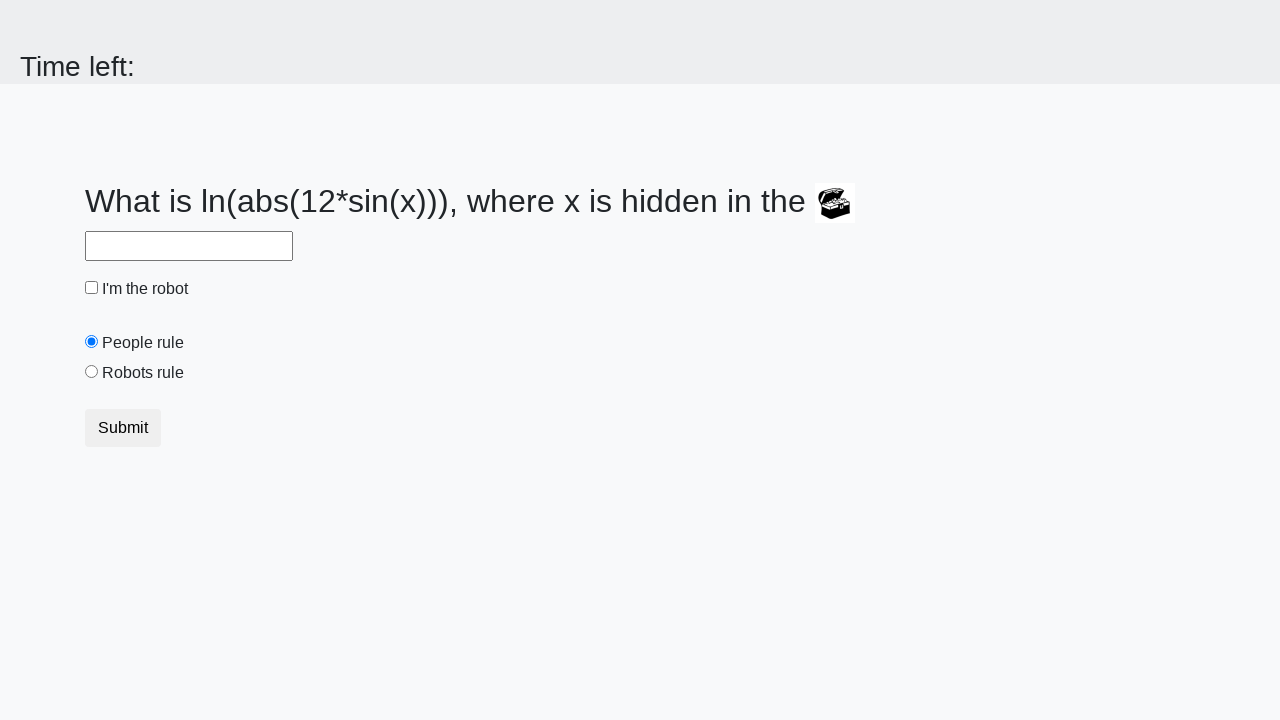

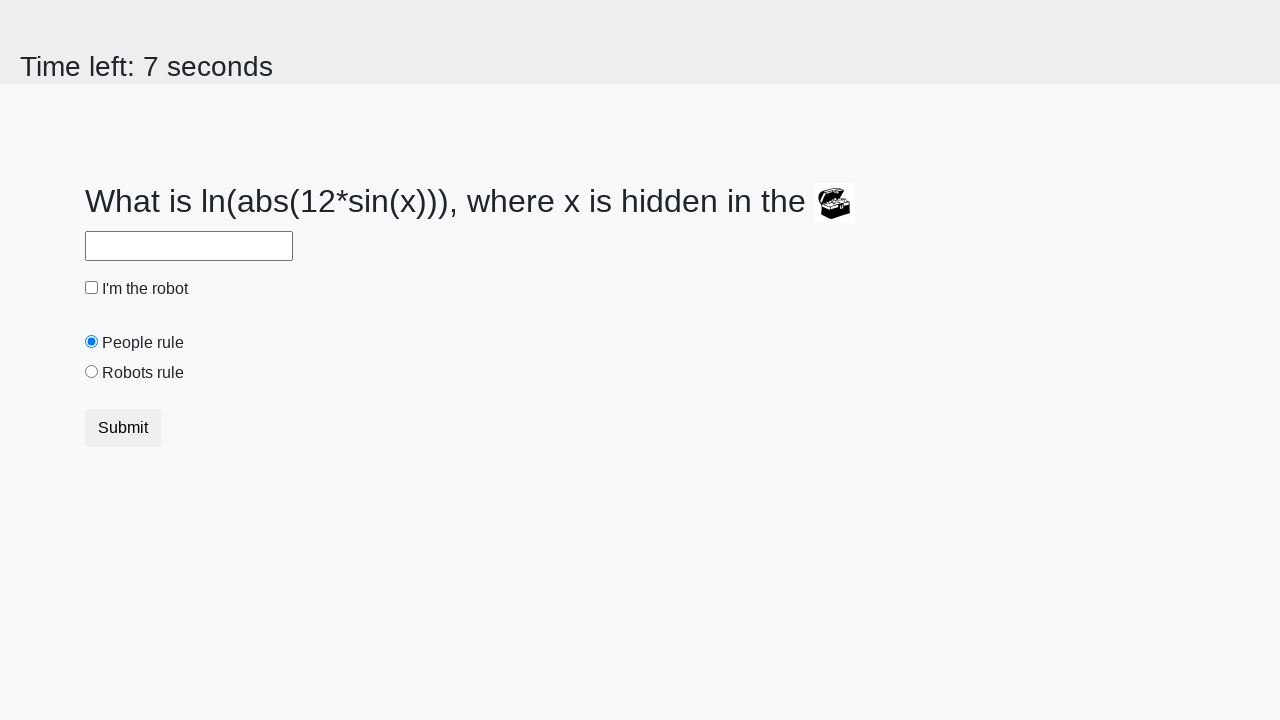